Fills out a complete practice form on DemoQA including personal information, date of birth selection, subjects, hobbies checkboxes, file upload, address, and state/city dropdowns, then submits the form.

Starting URL: https://demoqa.com/automation-practice-form

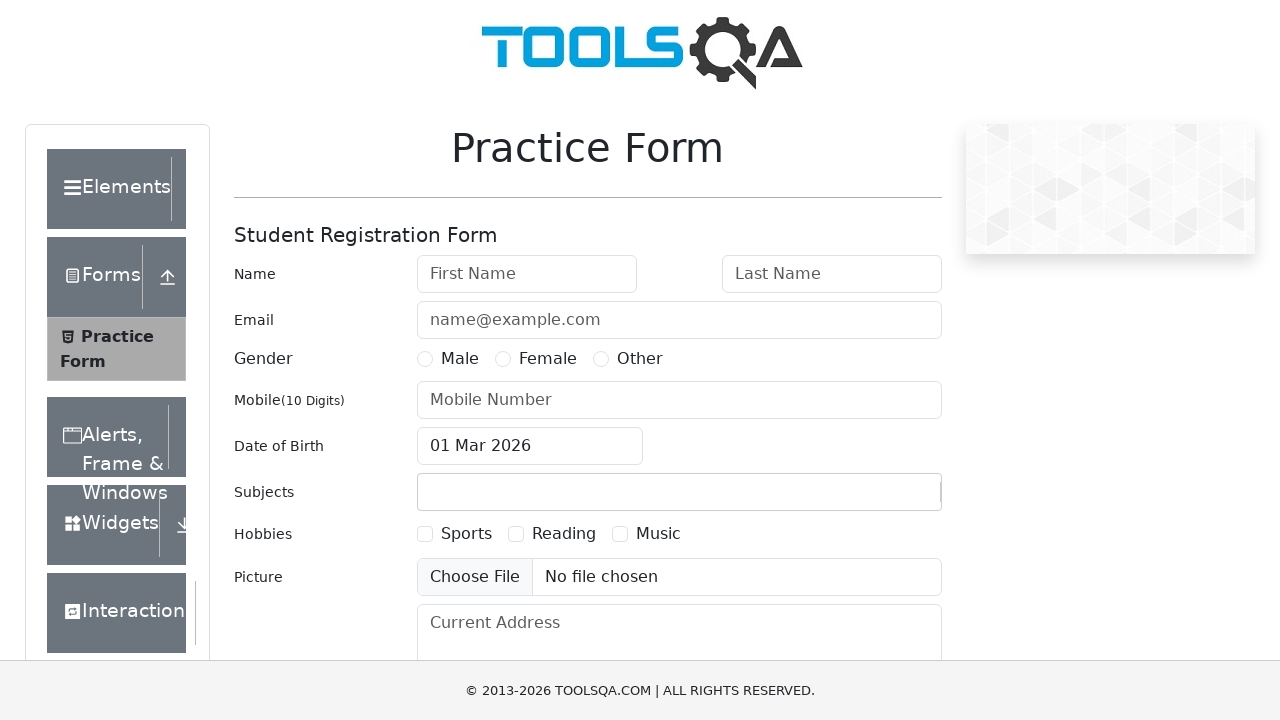

Filled first name field with 'Daniel' on #firstName
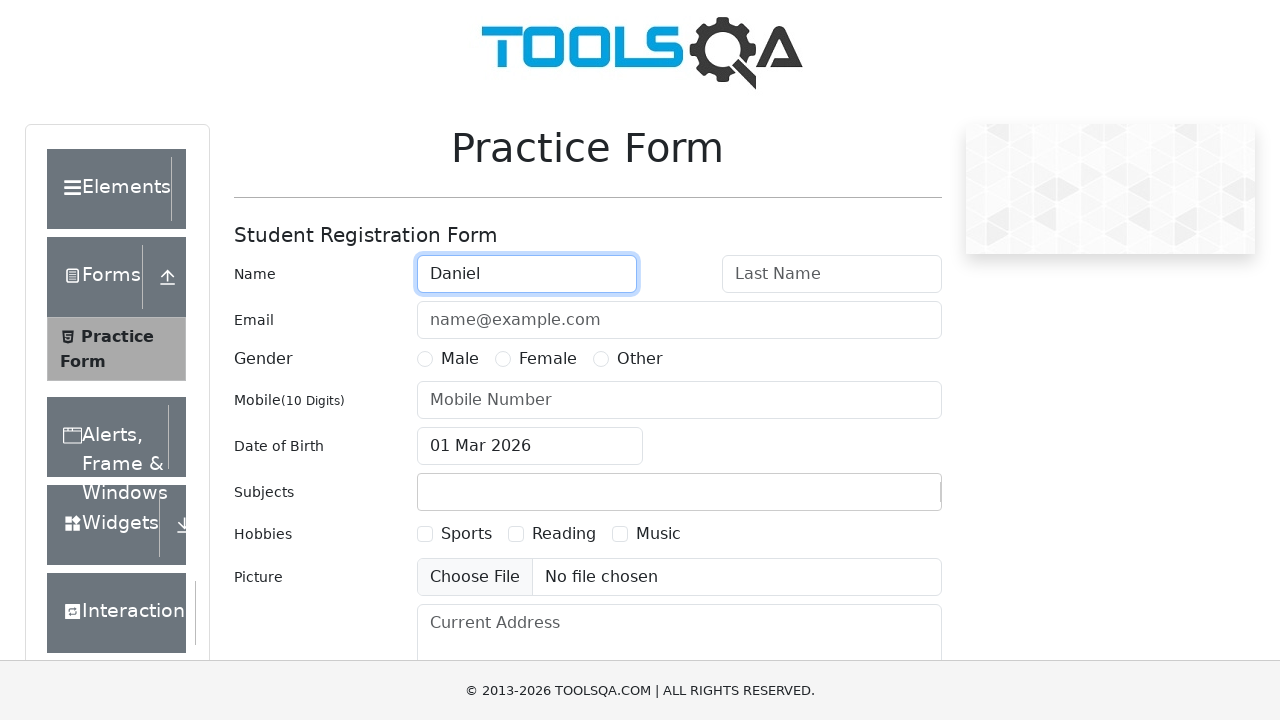

Filled last name field with 'Musteata' on #lastName
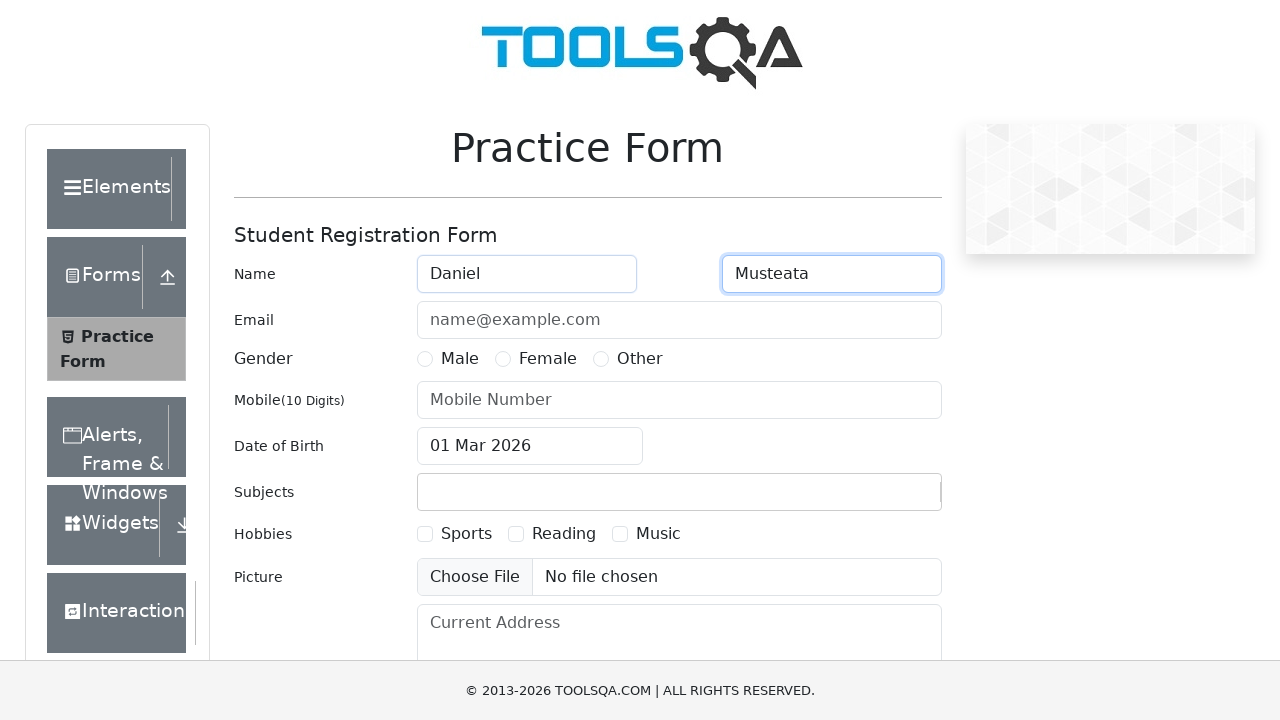

Filled email field with 'daniel@gmail.com' on #userEmail
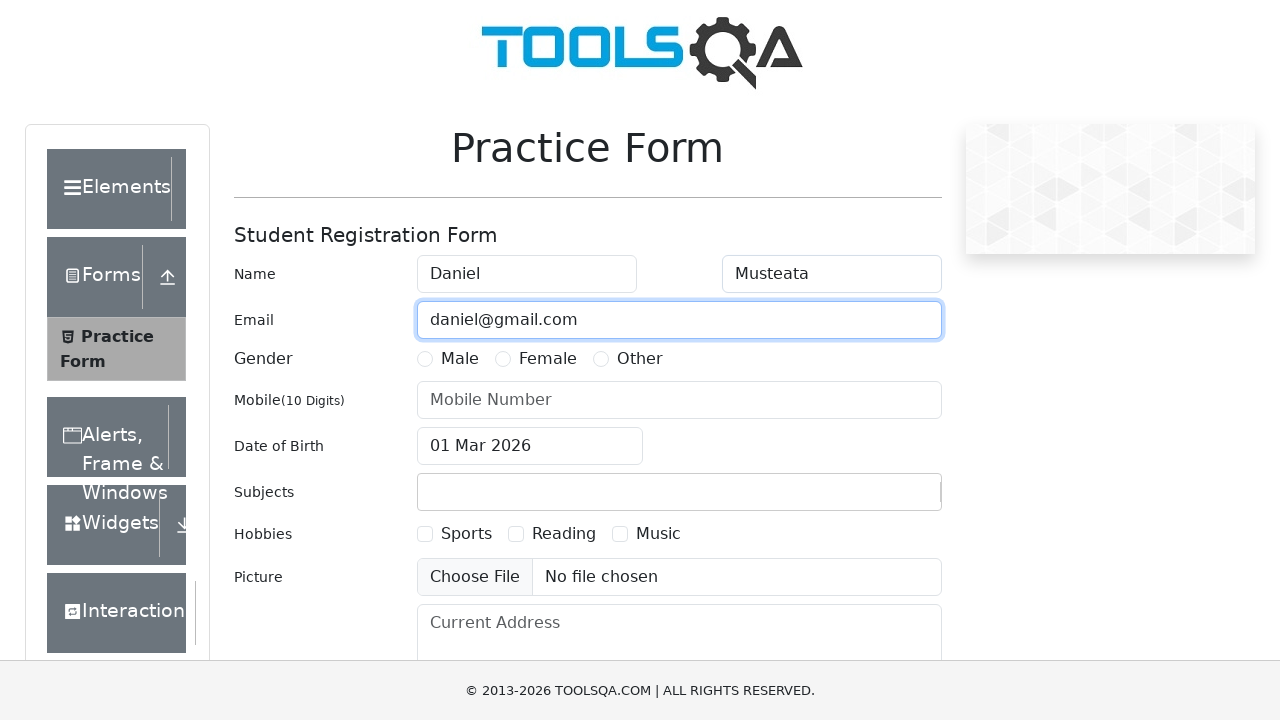

Selected Male gender radio button at (460, 359) on label[for='gender-radio-1']
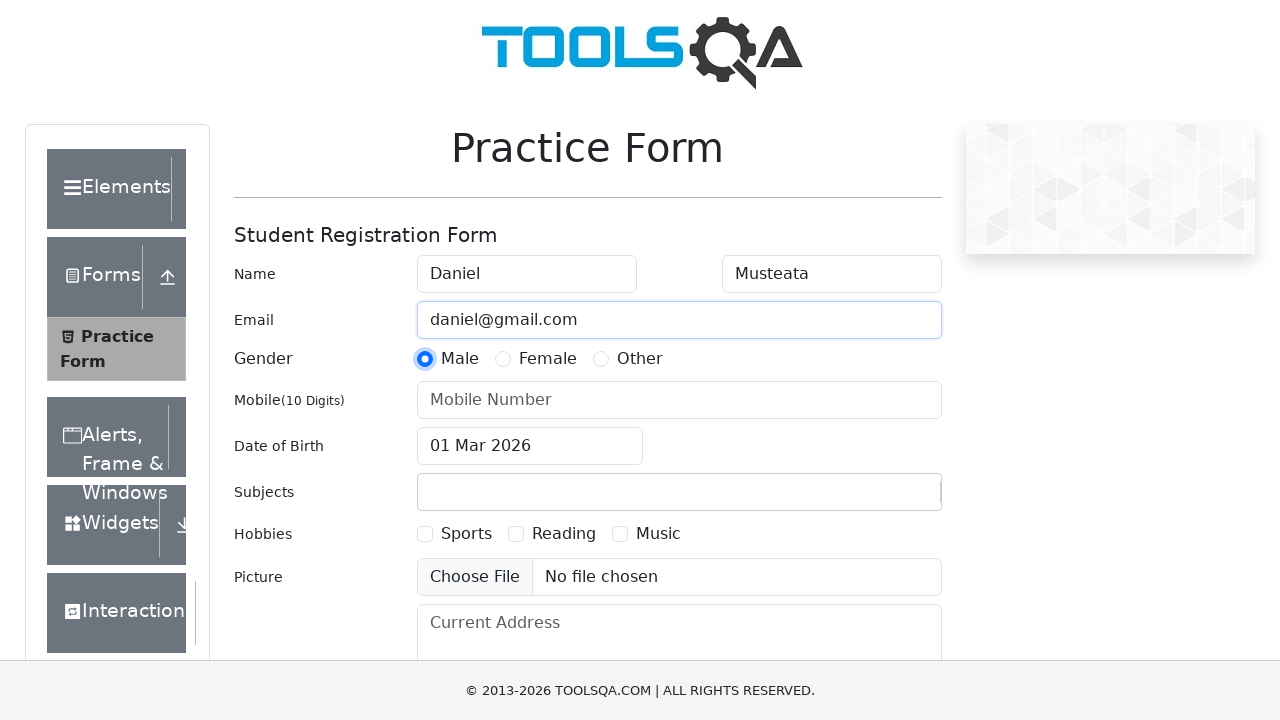

Filled phone number field with '1234567890' on #userNumber
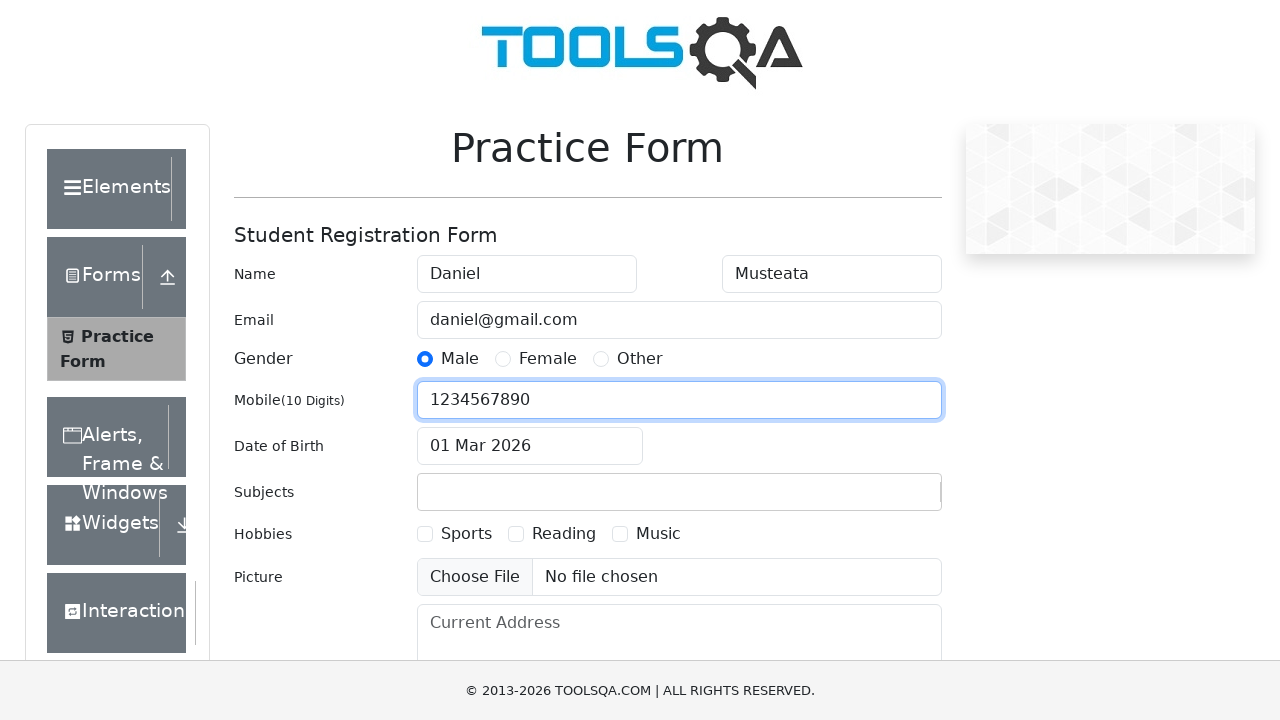

Clicked date of birth input field to open date picker at (530, 446) on #dateOfBirthInput
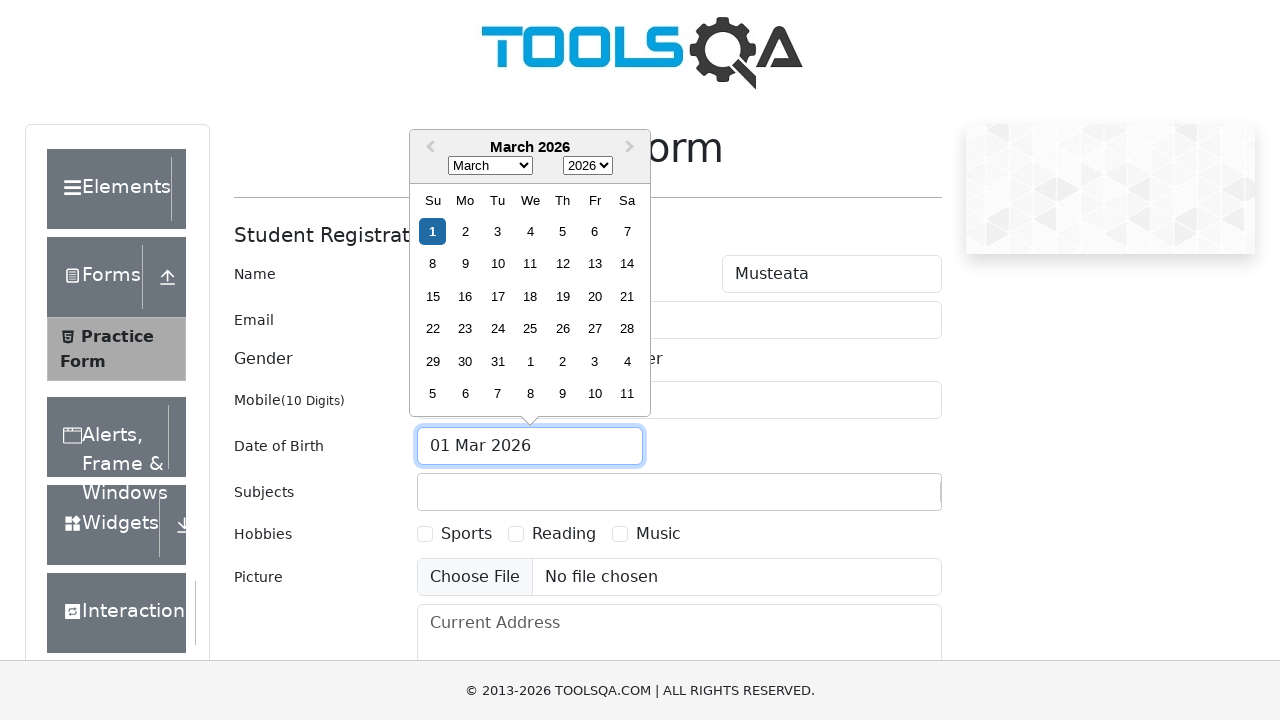

Selected April from month dropdown on .react-datepicker__month-select
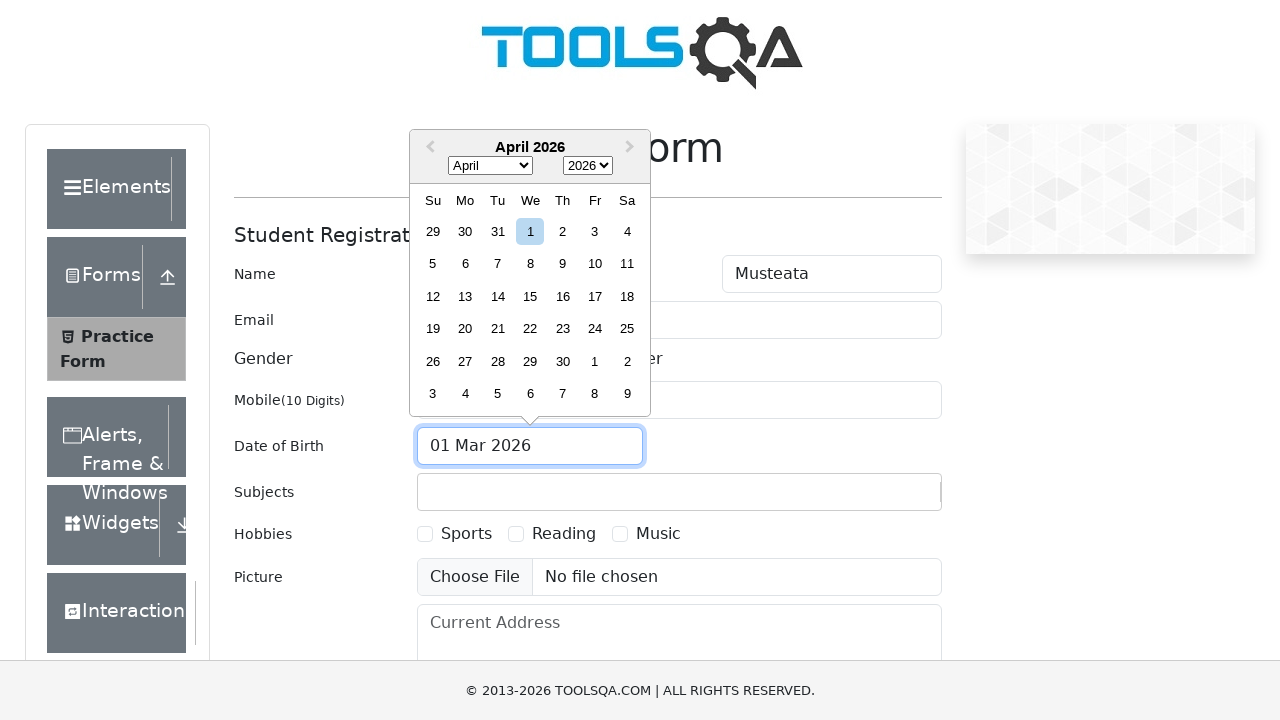

Selected 2003 from year dropdown on .react-datepicker__year-select
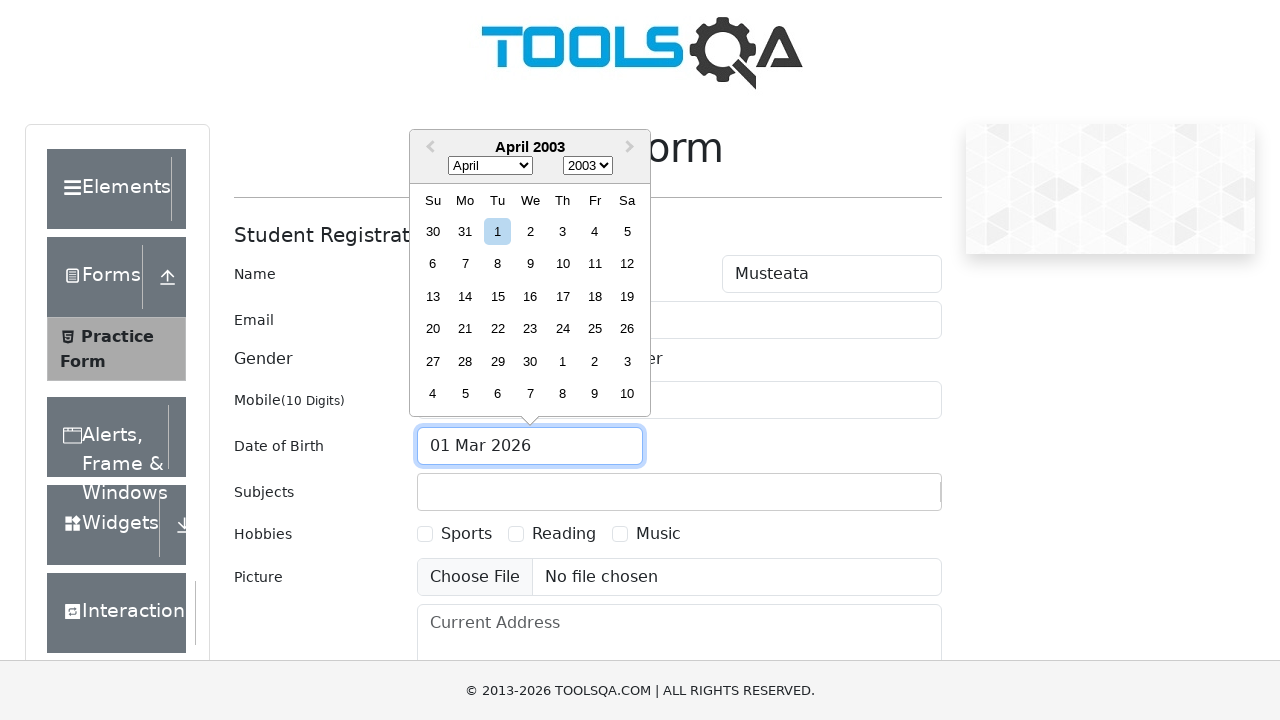

Selected day 28 from date picker at (465, 361) on .react-datepicker__day--028
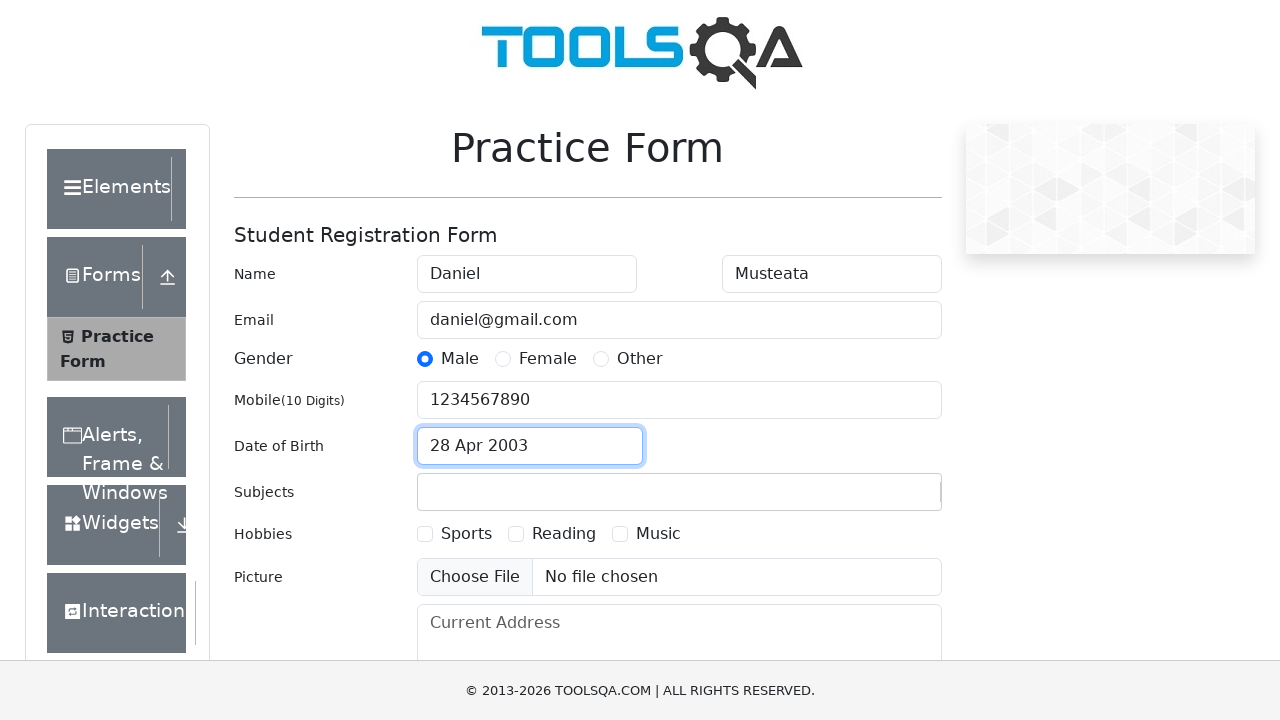

Clicked subjects autocomplete field at (679, 492) on .subjects-auto-complete__value-container
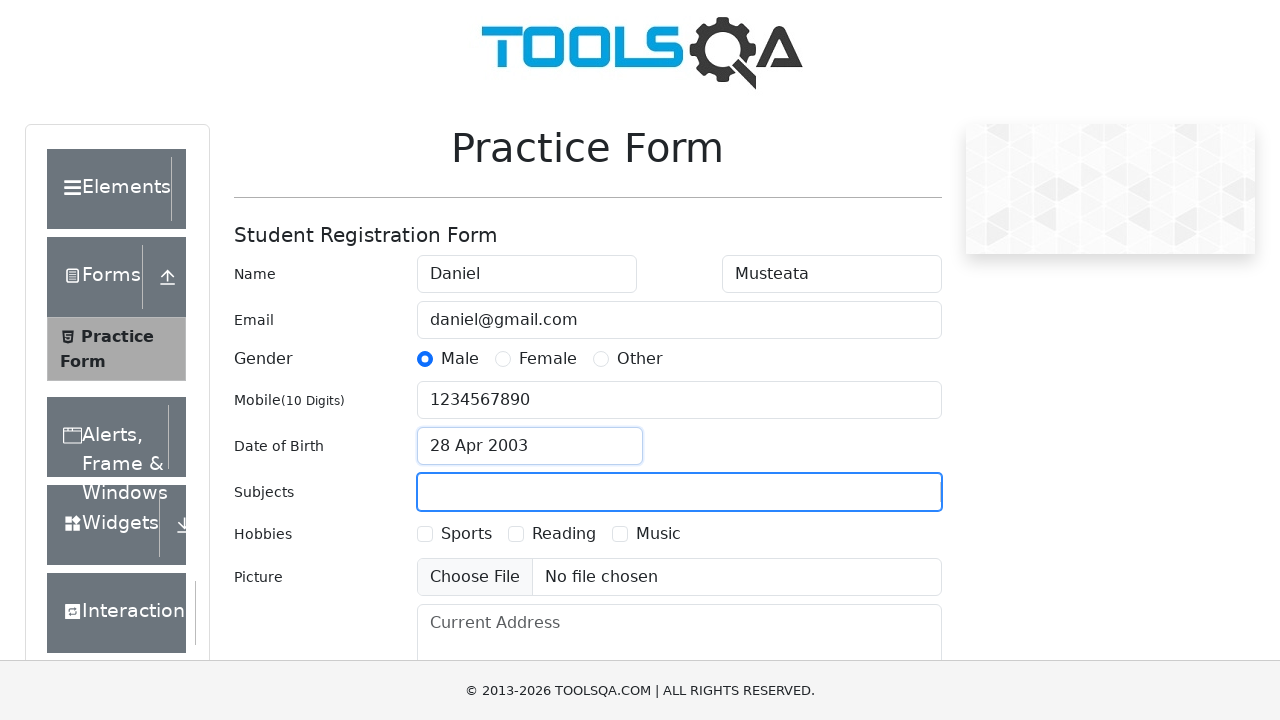

Typed 'computer science' in subjects field on #subjectsInput
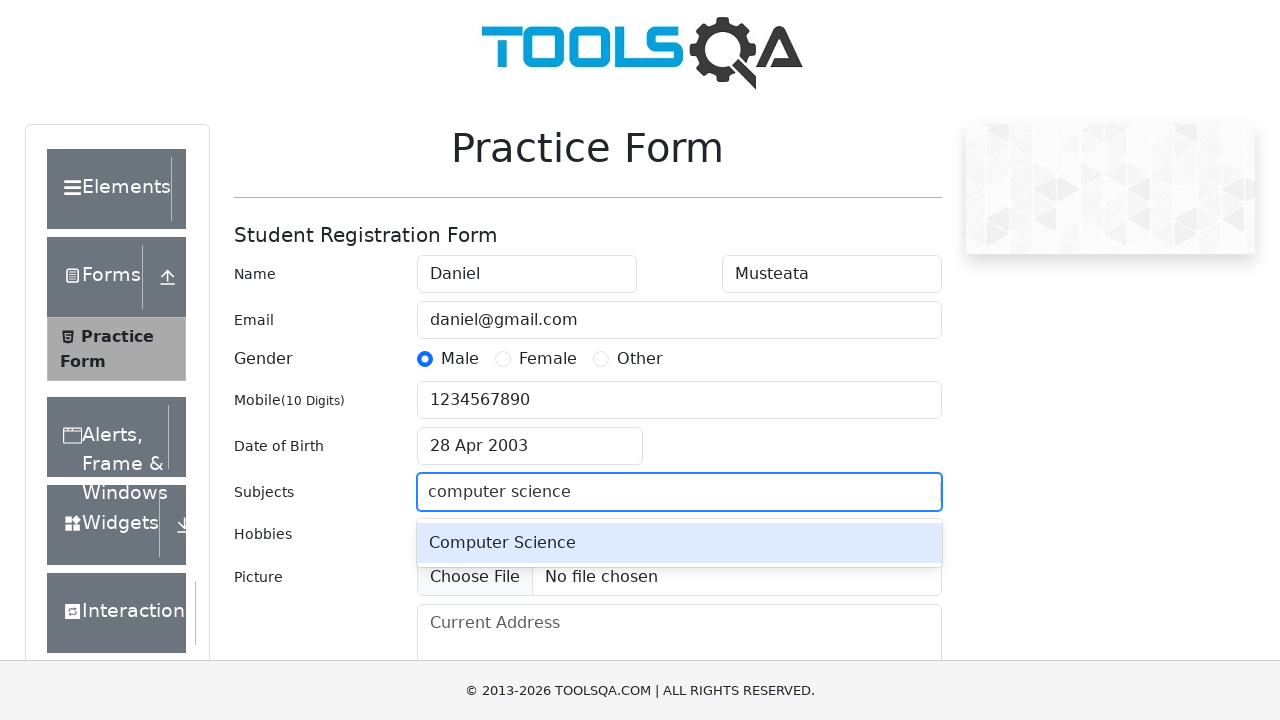

Pressed Enter to add 'computer science' as subject
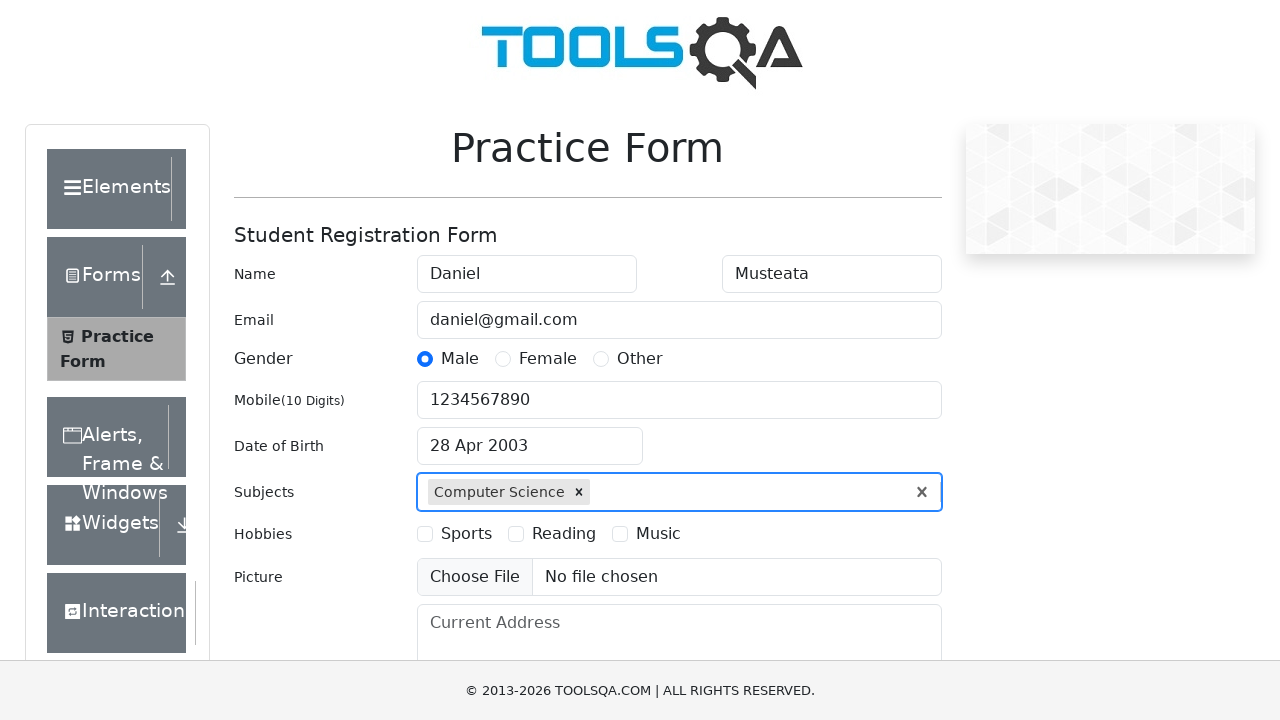

Typed 'eng' in subjects field on #subjectsInput
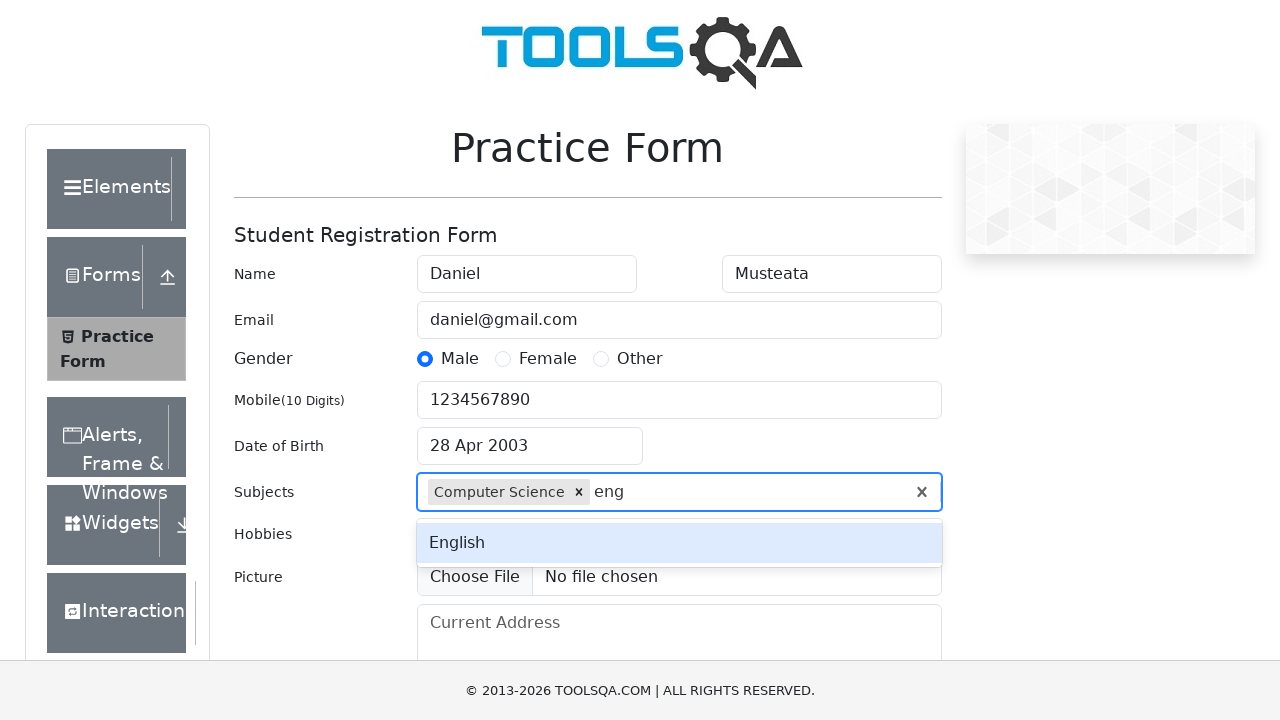

Pressed Enter to add 'eng' as subject
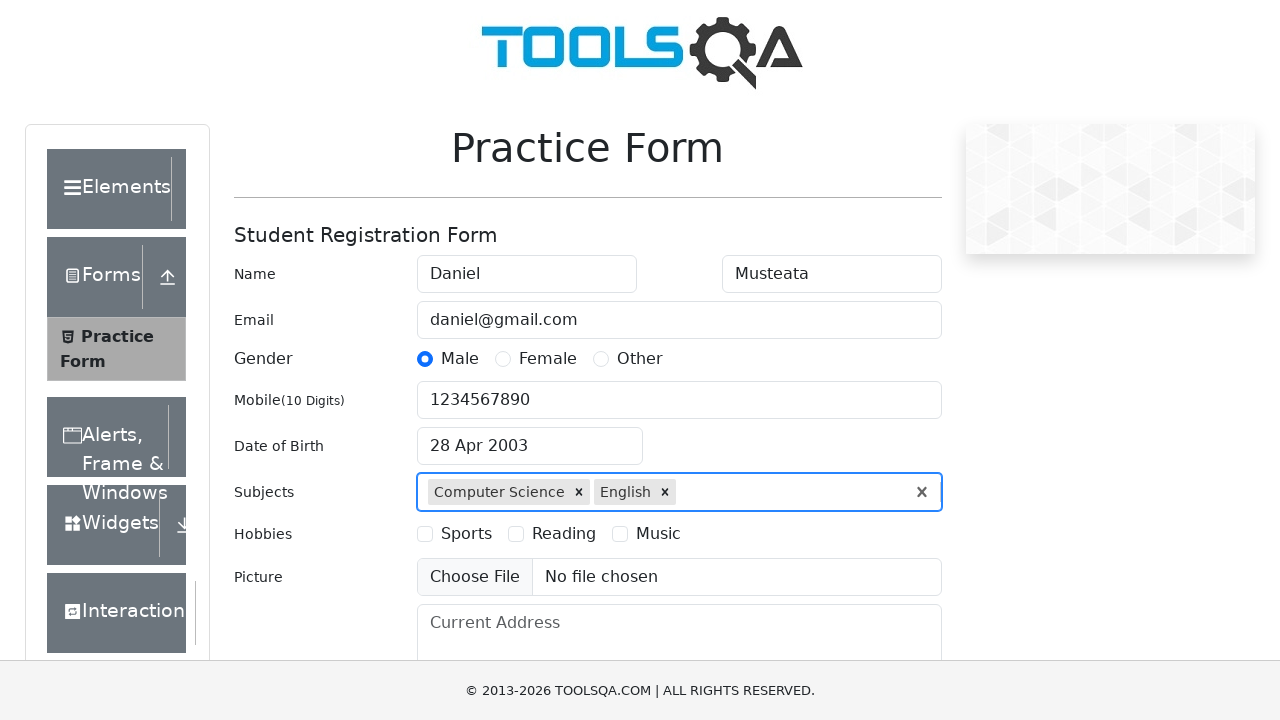

Selected Sports hobby checkbox at (466, 534) on label[for='hobbies-checkbox-1']
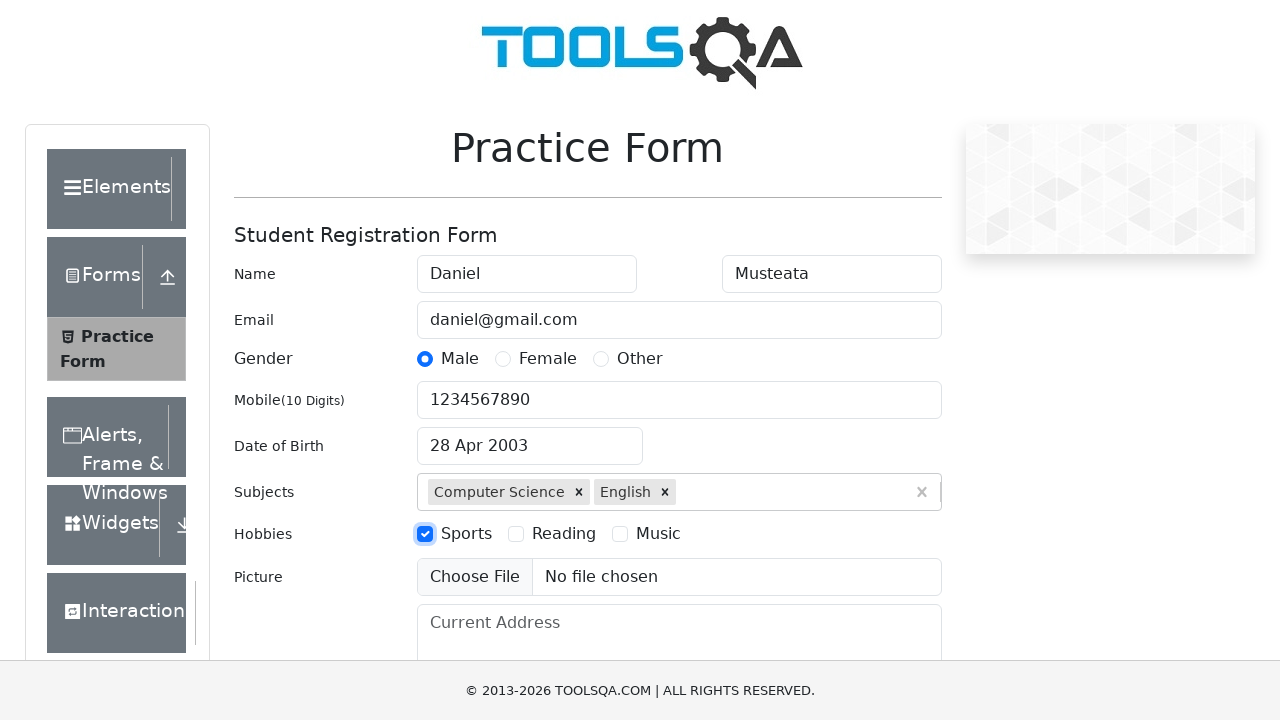

Selected Music hobby checkbox at (658, 534) on label[for='hobbies-checkbox-3']
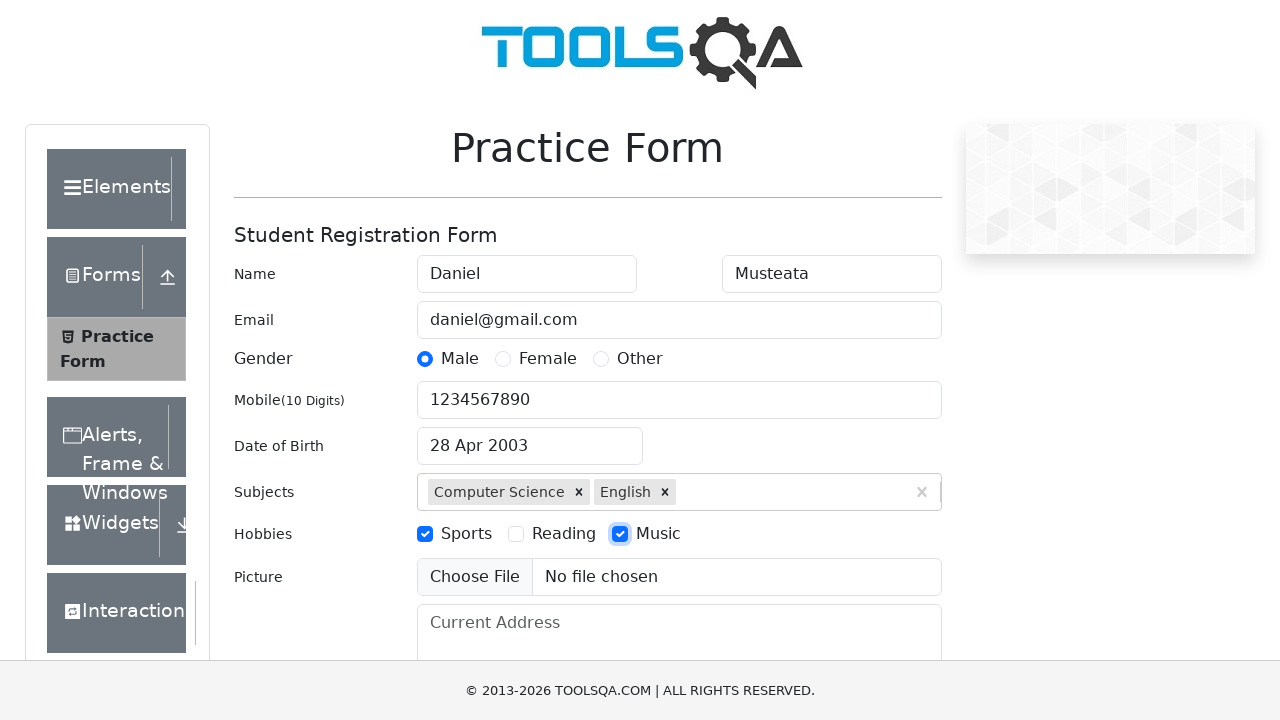

Filled current address field with 'Str. Stefan cel Mare 10/2' on #currentAddress
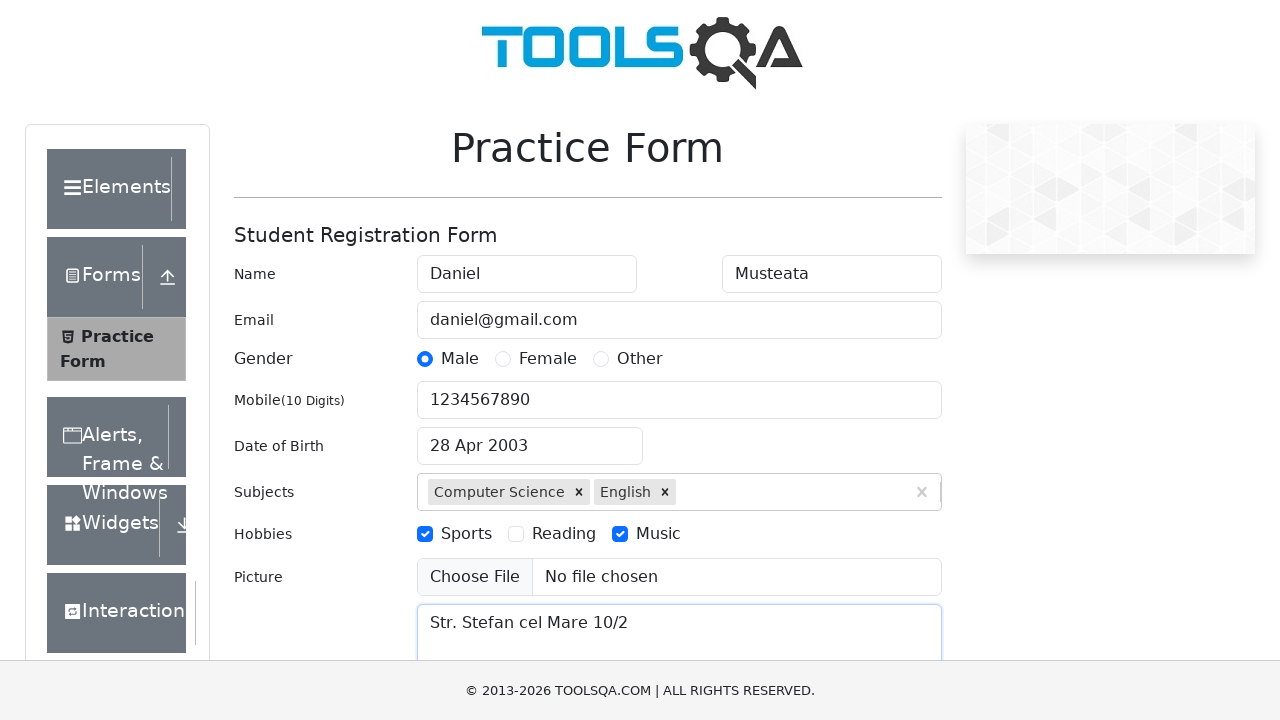

Clicked state dropdown to open options at (430, 437) on #react-select-3-input
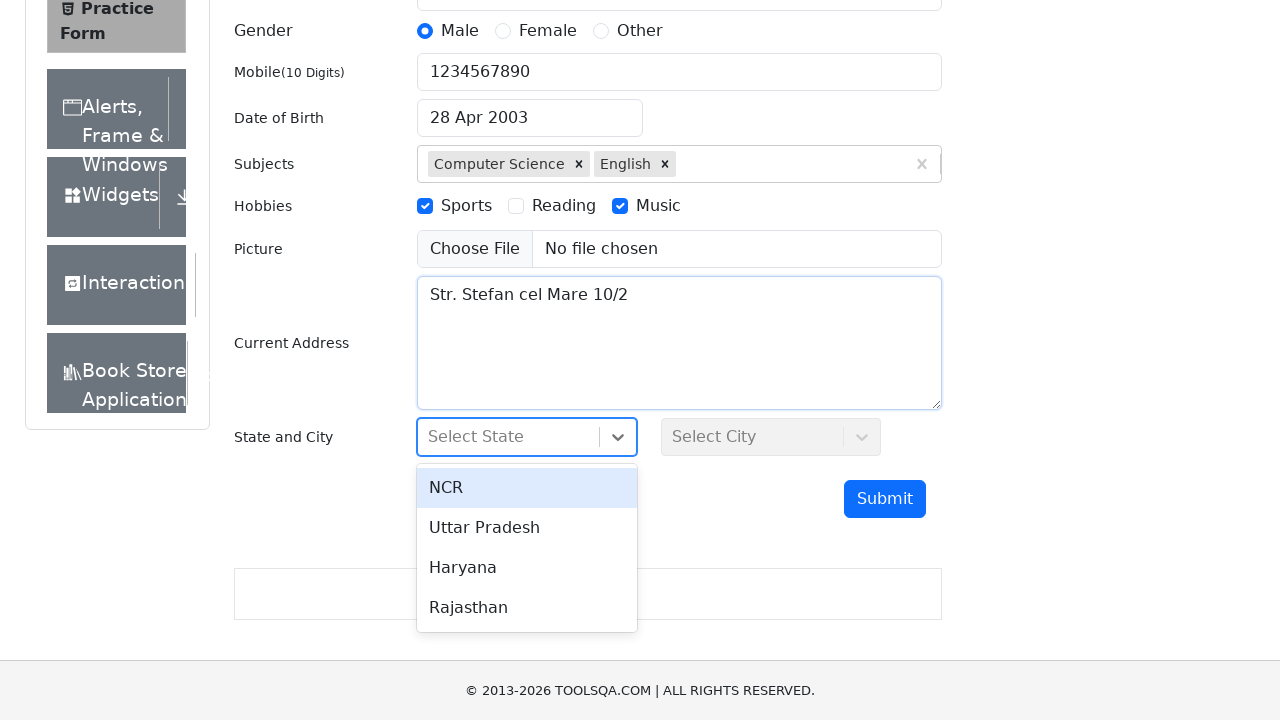

Typed 'n' to filter state options on #react-select-3-input
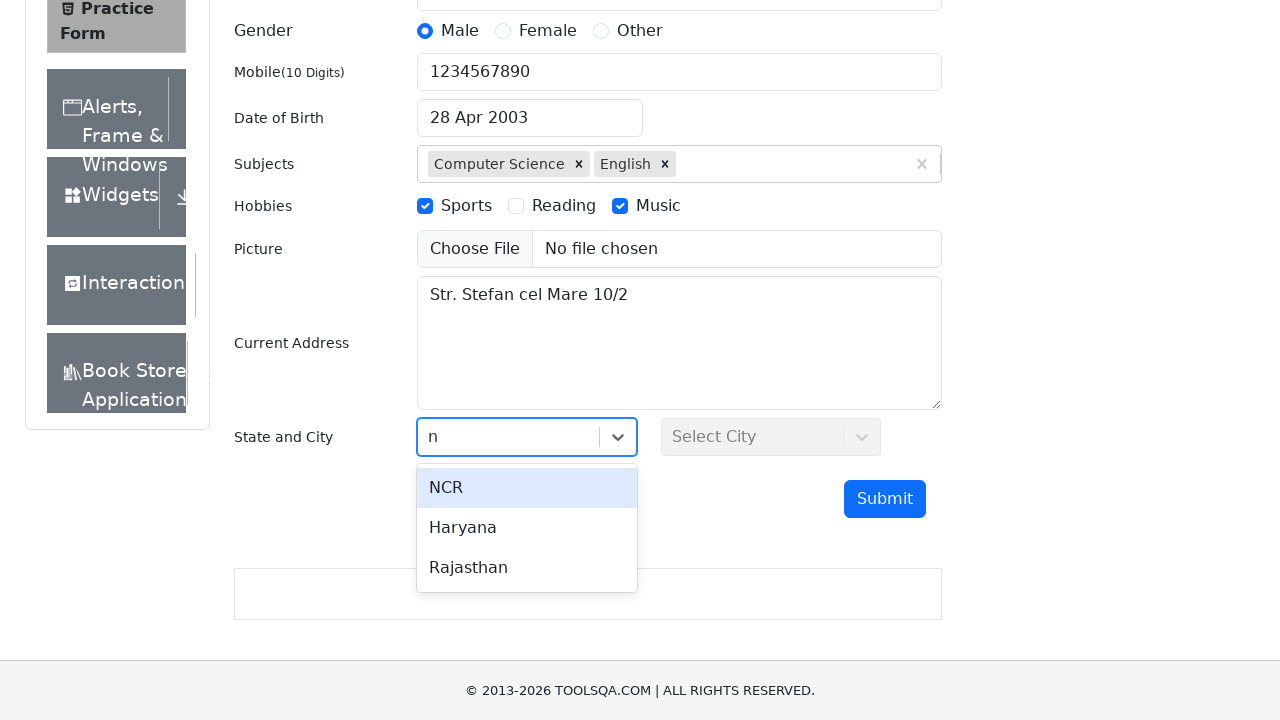

Pressed Enter to select state
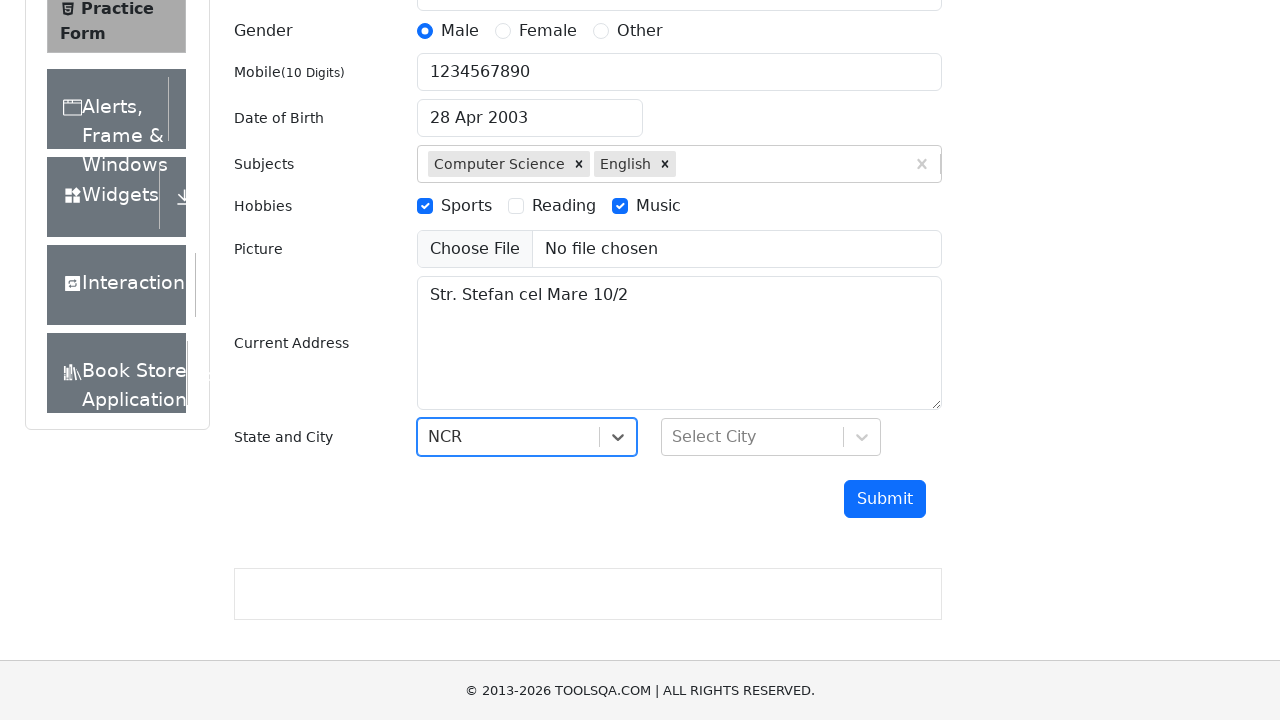

Clicked city dropdown to open options at (674, 437) on #react-select-4-input
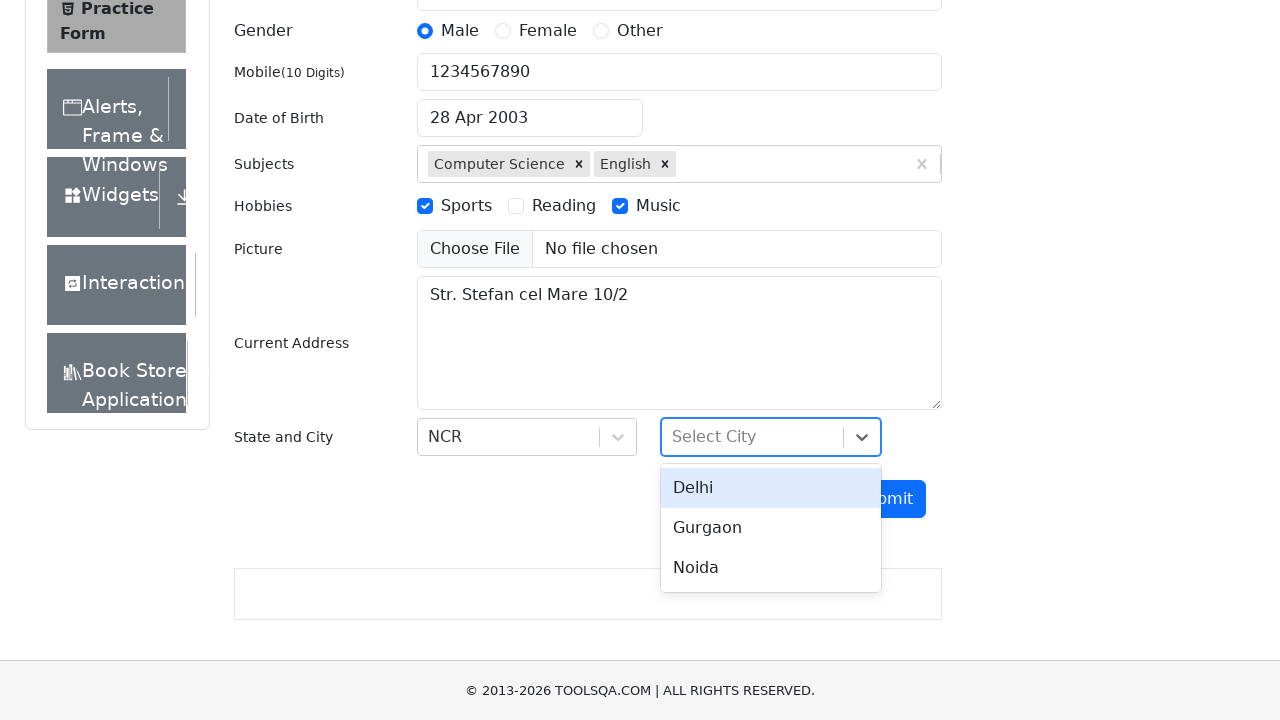

Typed 'del' to filter city options on #react-select-4-input
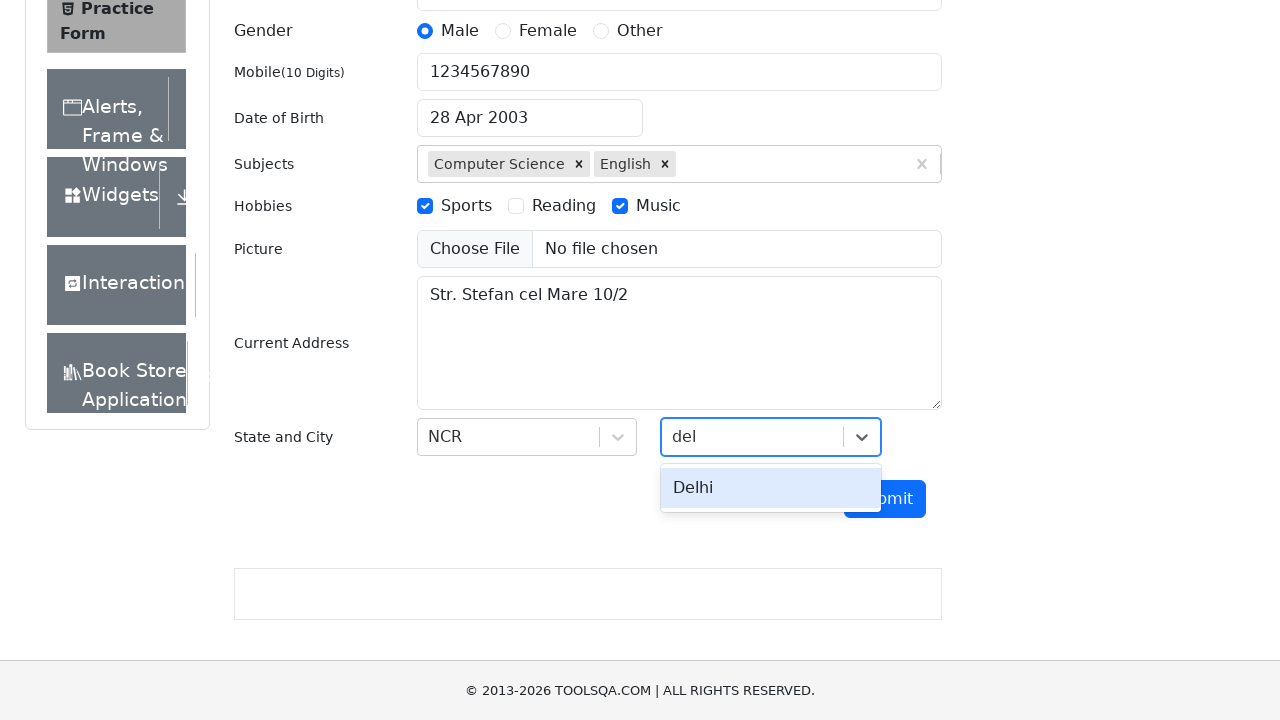

Pressed Enter to select city
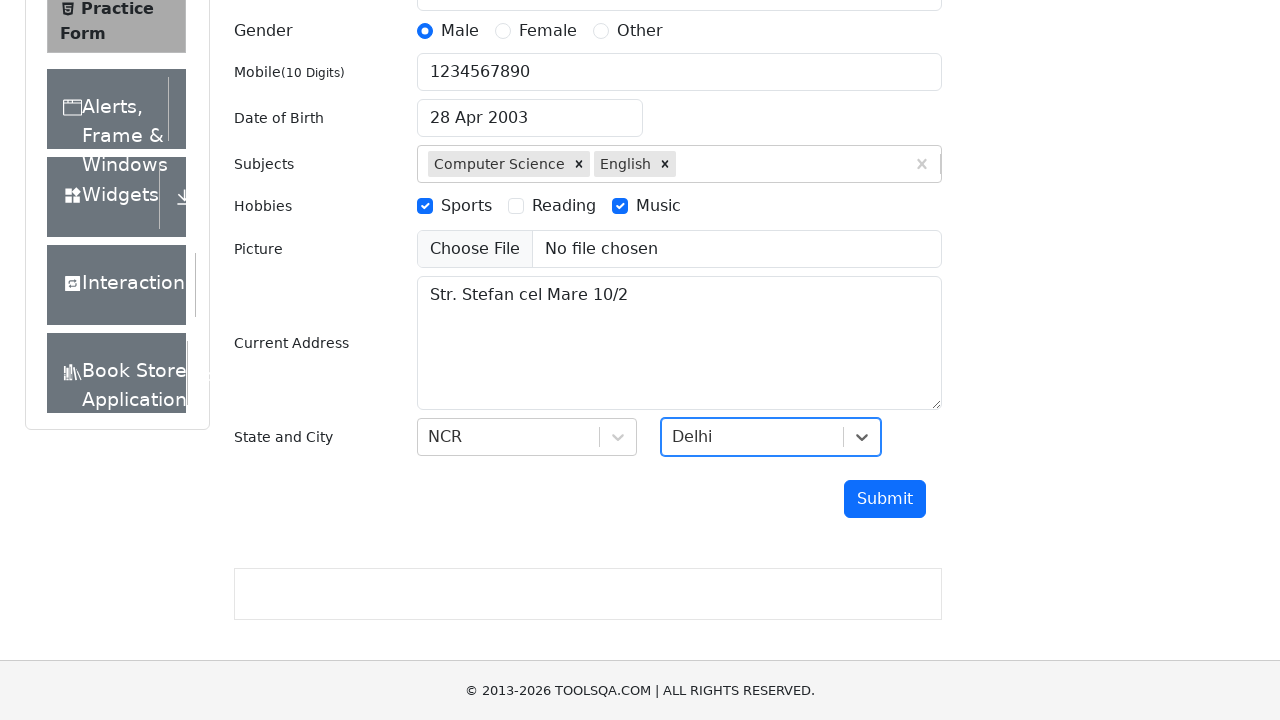

Clicked submit button to submit the practice form at (885, 499) on #submit
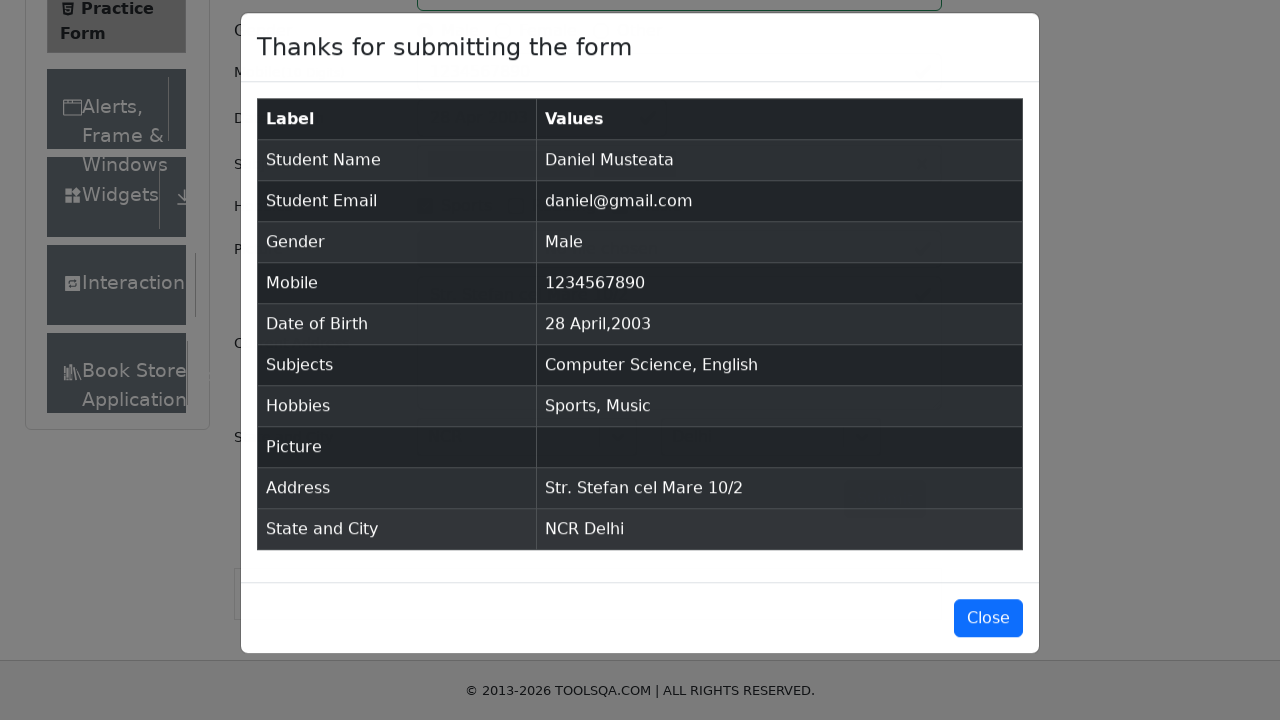

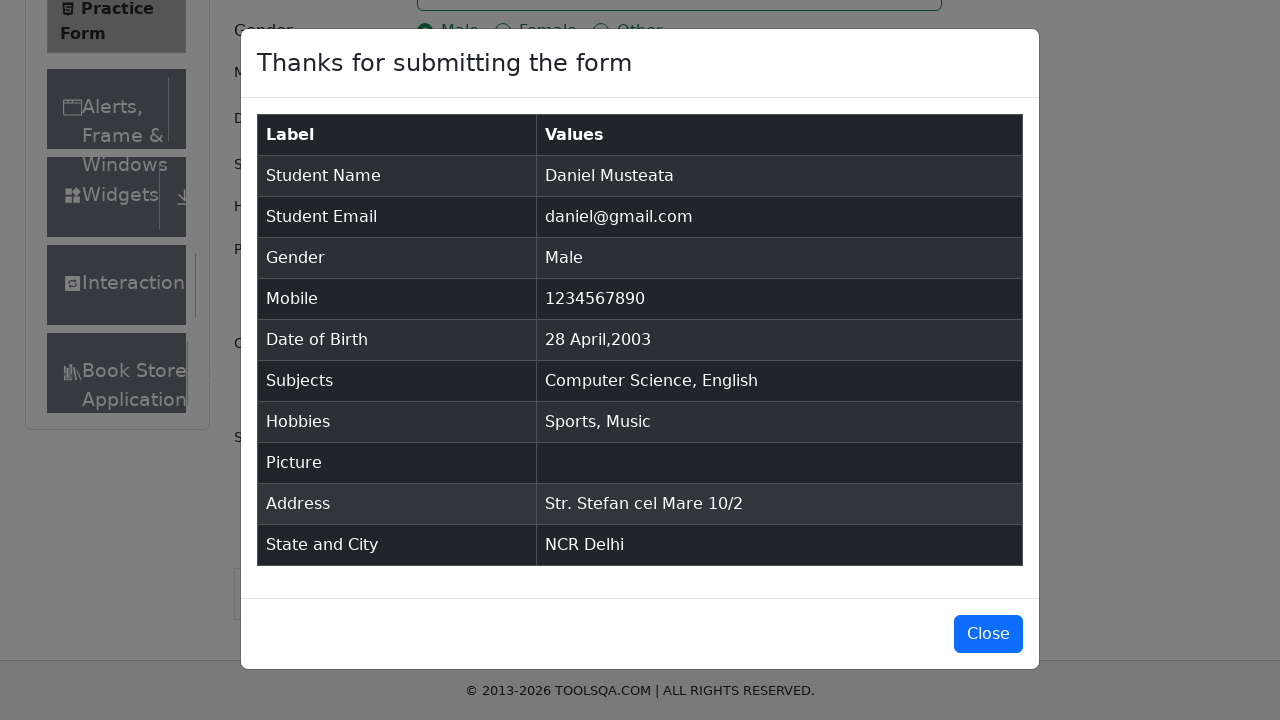